Tests that the complete all checkbox updates state when individual items are completed or cleared

Starting URL: https://demo.playwright.dev/todomvc

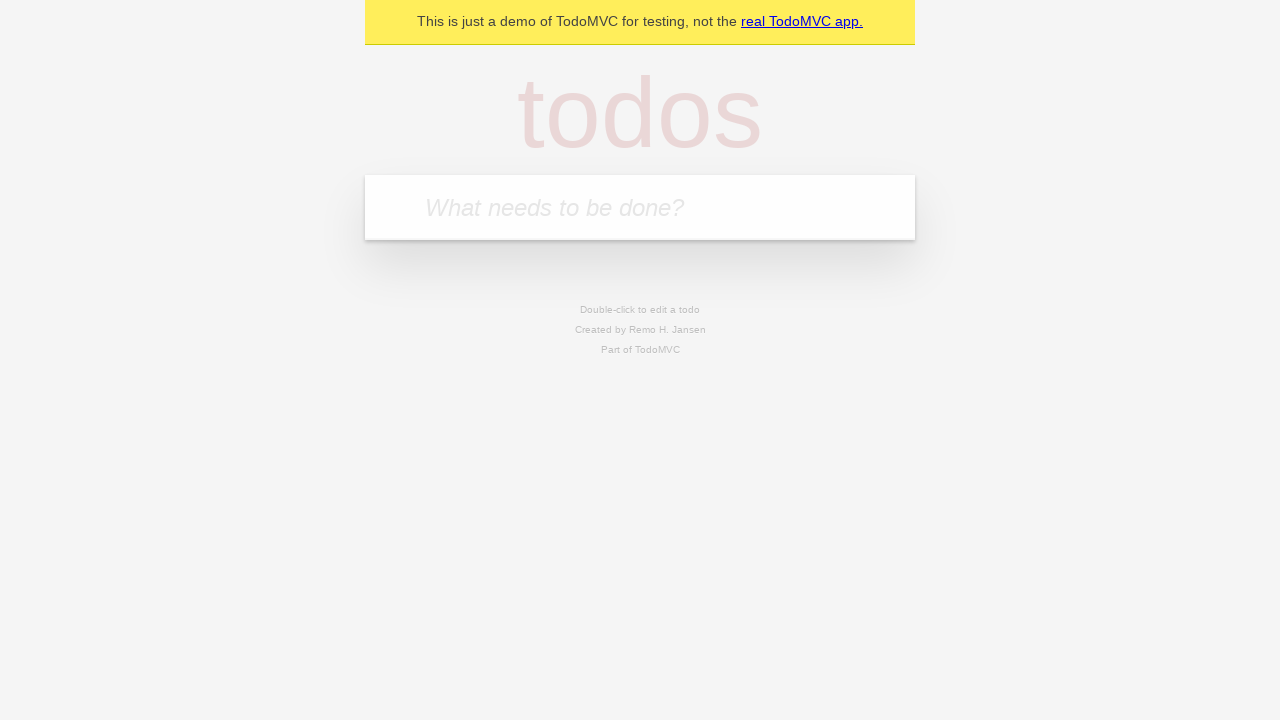

Filled todo input with 'buy some cheese' on internal:attr=[placeholder="What needs to be done?"i]
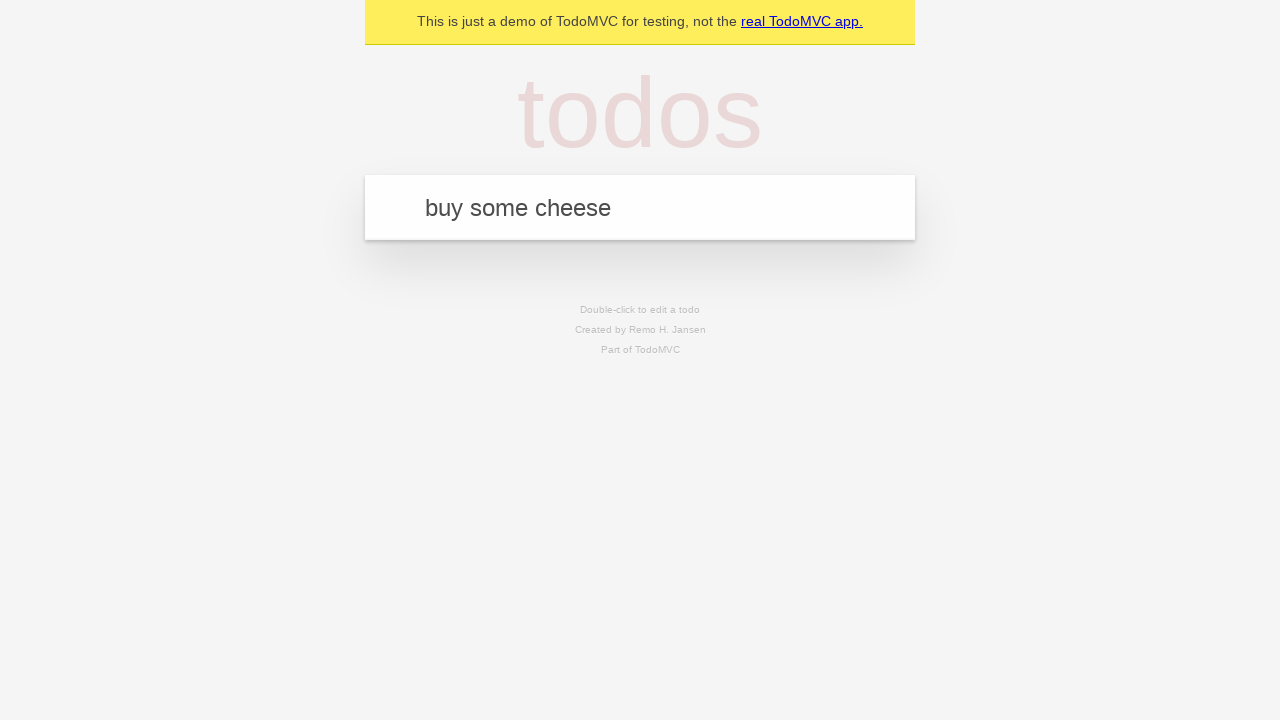

Pressed Enter to create first todo item on internal:attr=[placeholder="What needs to be done?"i]
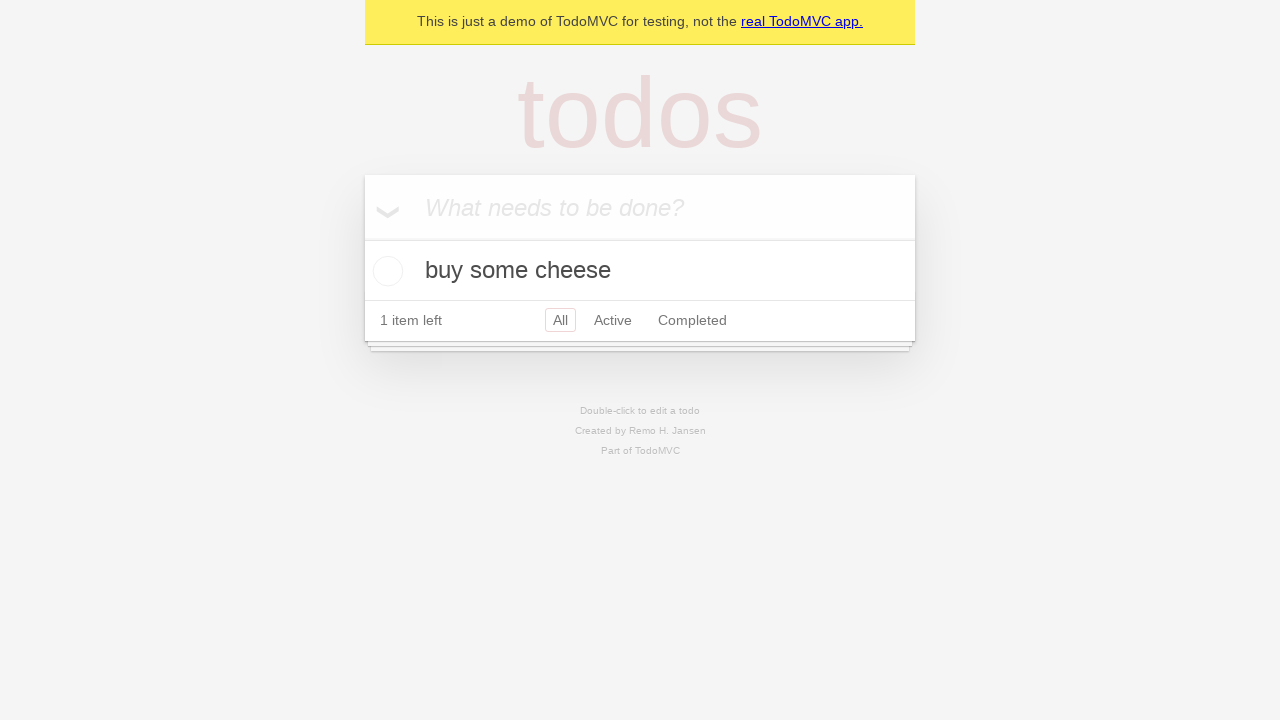

Filled todo input with 'feed the cat' on internal:attr=[placeholder="What needs to be done?"i]
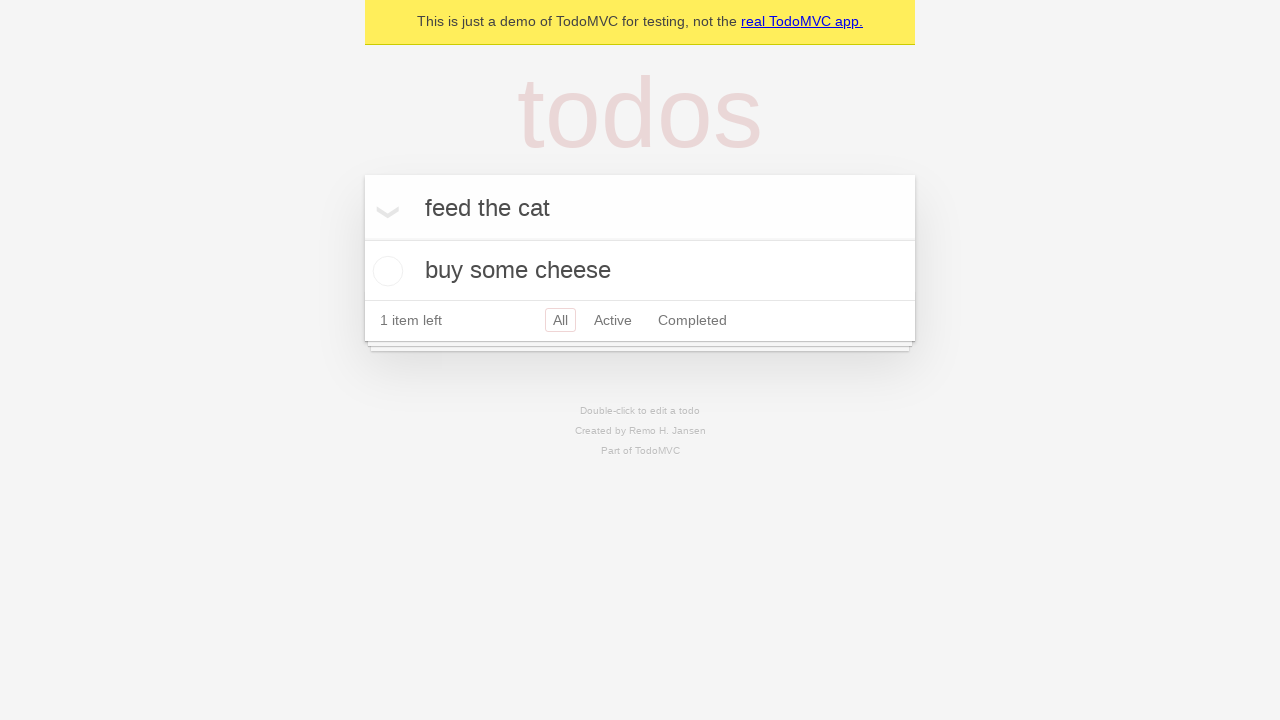

Pressed Enter to create second todo item on internal:attr=[placeholder="What needs to be done?"i]
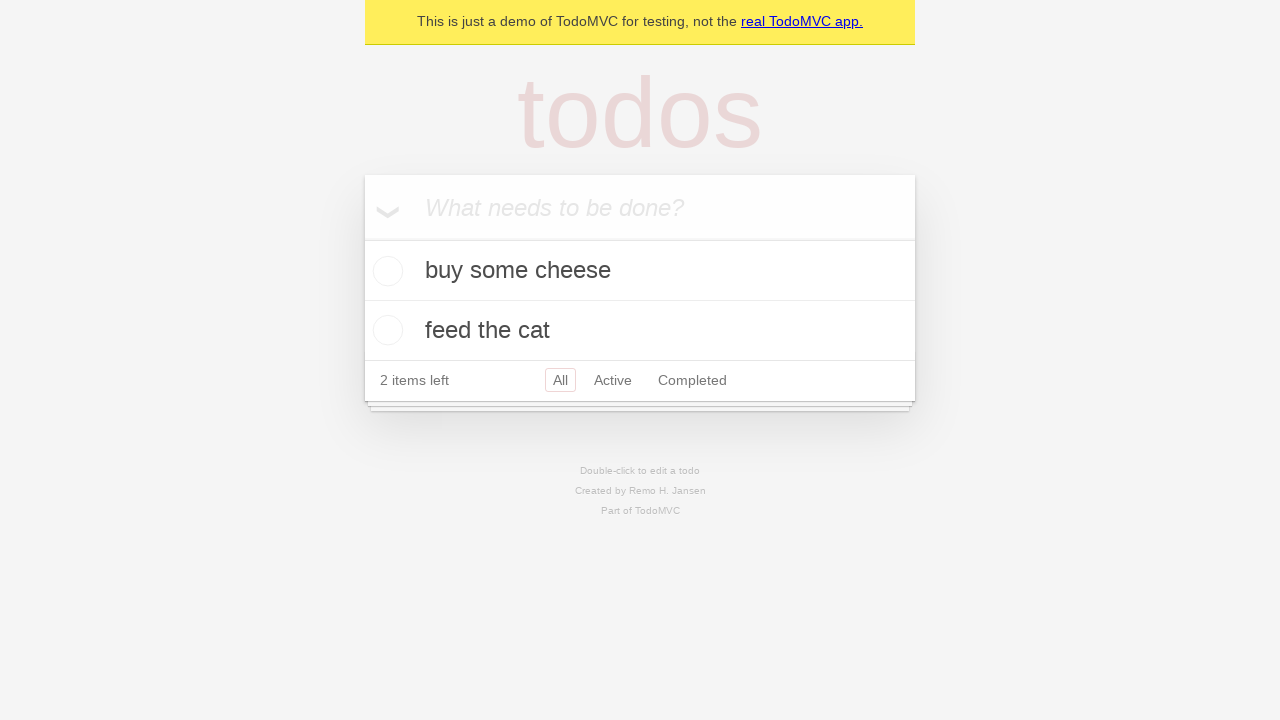

Filled todo input with 'book a doctors appointment' on internal:attr=[placeholder="What needs to be done?"i]
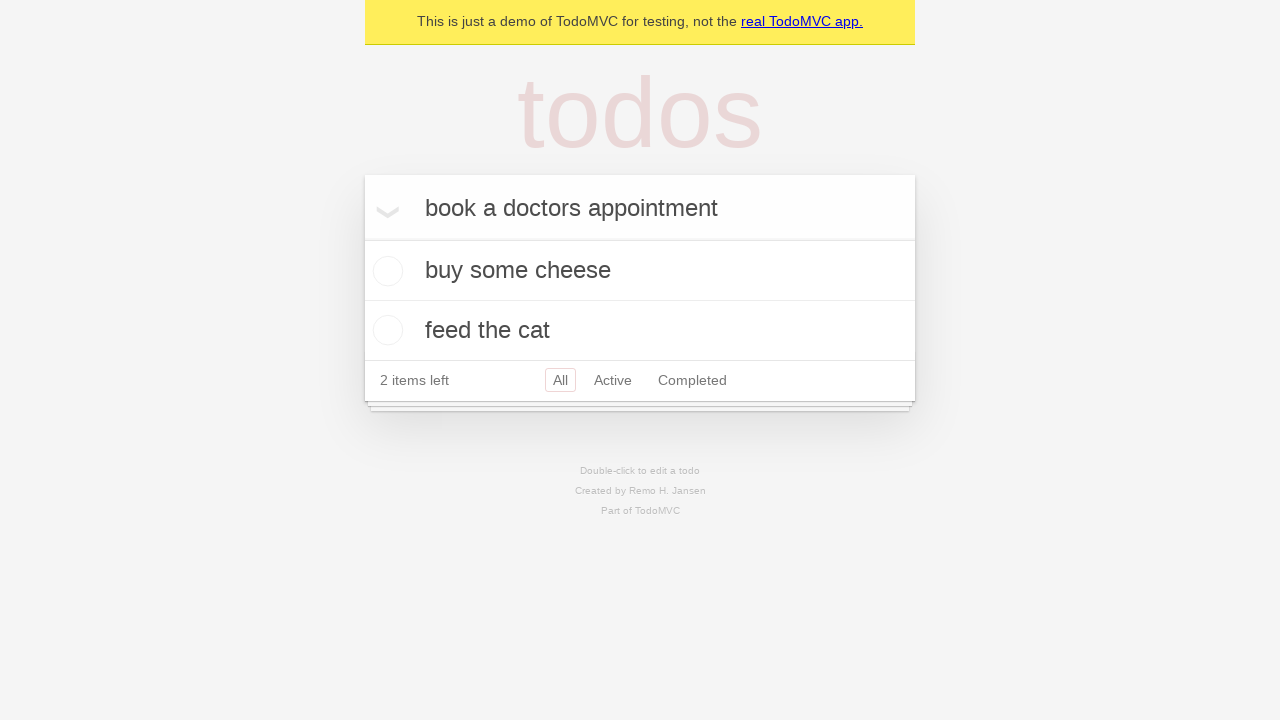

Pressed Enter to create third todo item on internal:attr=[placeholder="What needs to be done?"i]
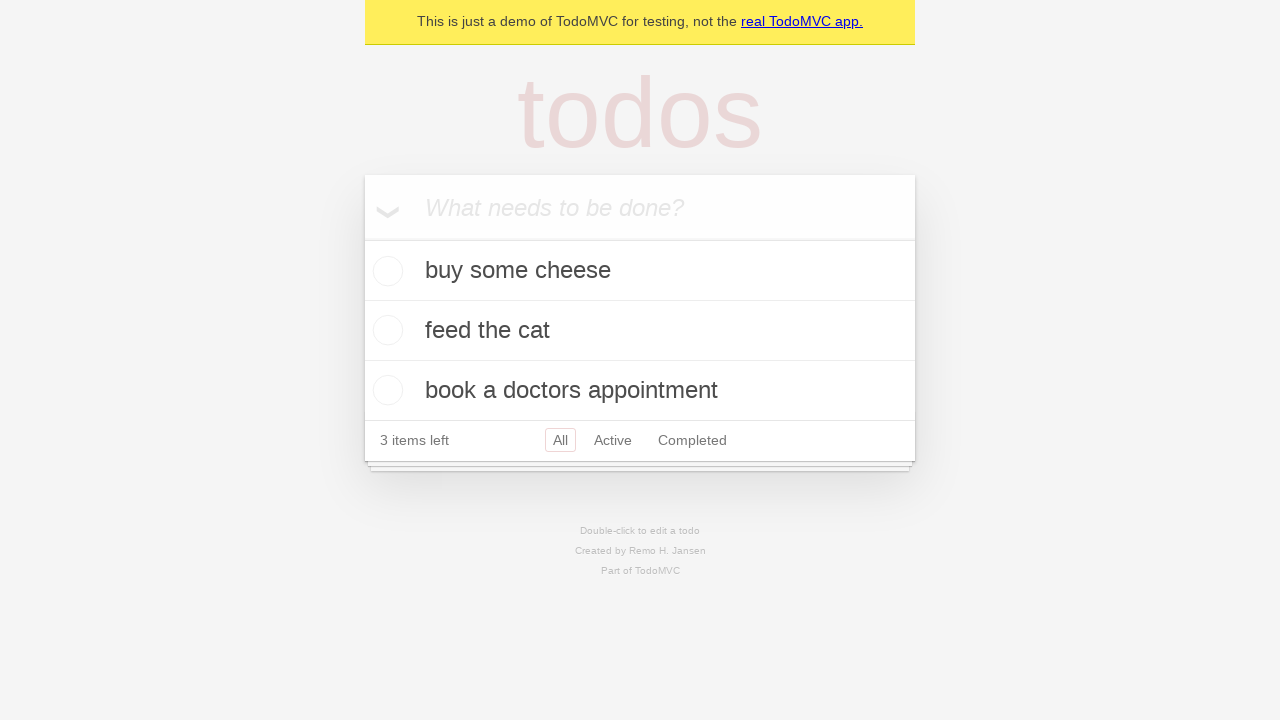

Checked 'Mark all as complete' checkbox to complete all items at (362, 238) on internal:label="Mark all as complete"i
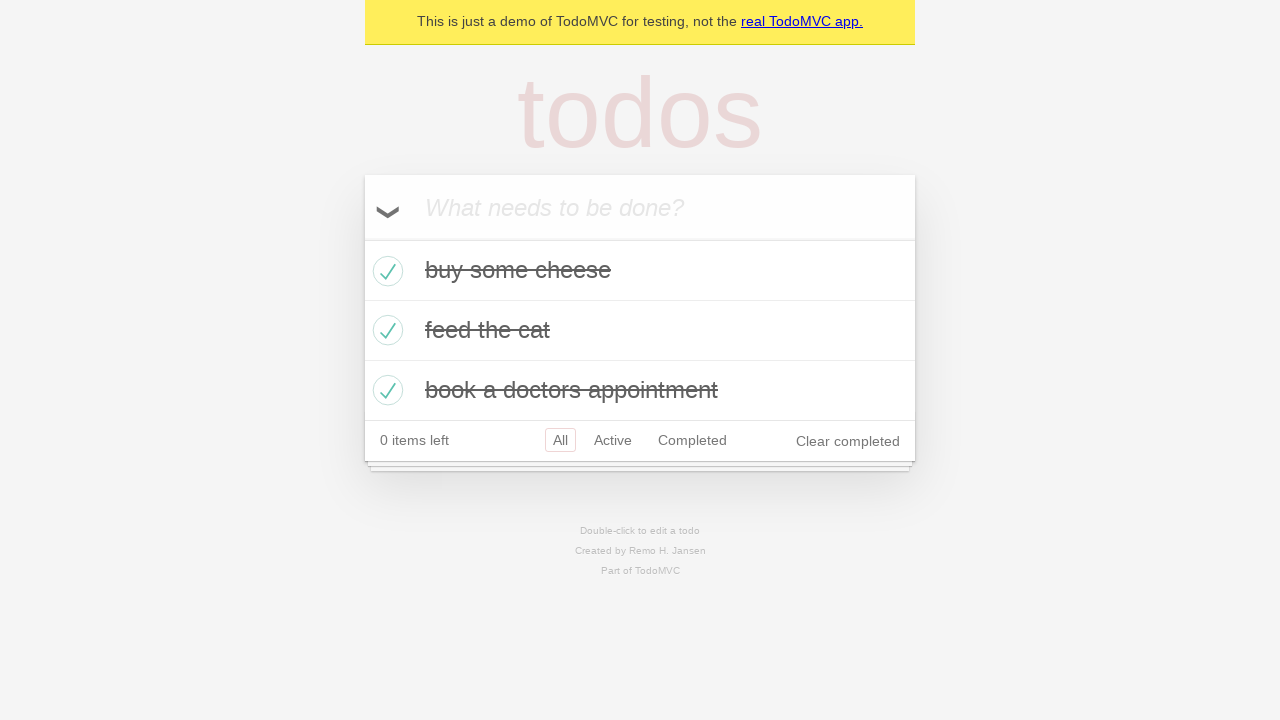

Unchecked first todo item checkbox at (385, 271) on internal:testid=[data-testid="todo-item"s] >> nth=0 >> internal:role=checkbox
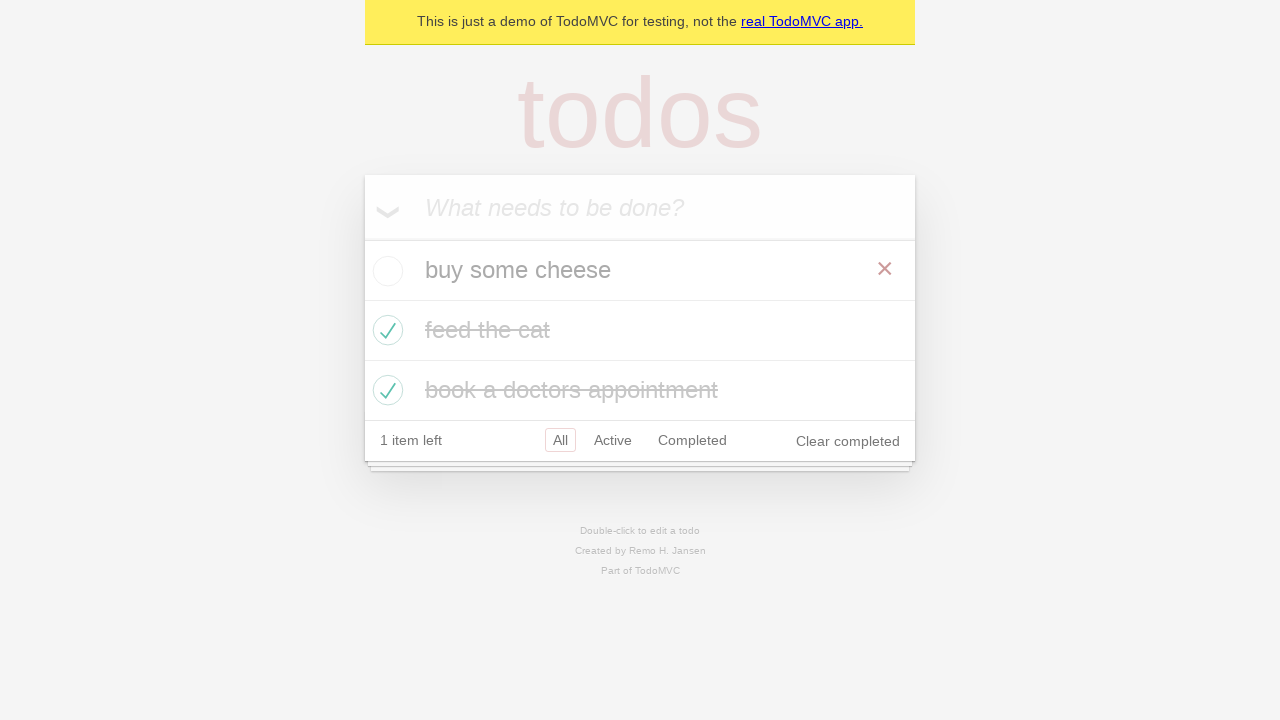

Checked first todo item checkbox again at (385, 271) on internal:testid=[data-testid="todo-item"s] >> nth=0 >> internal:role=checkbox
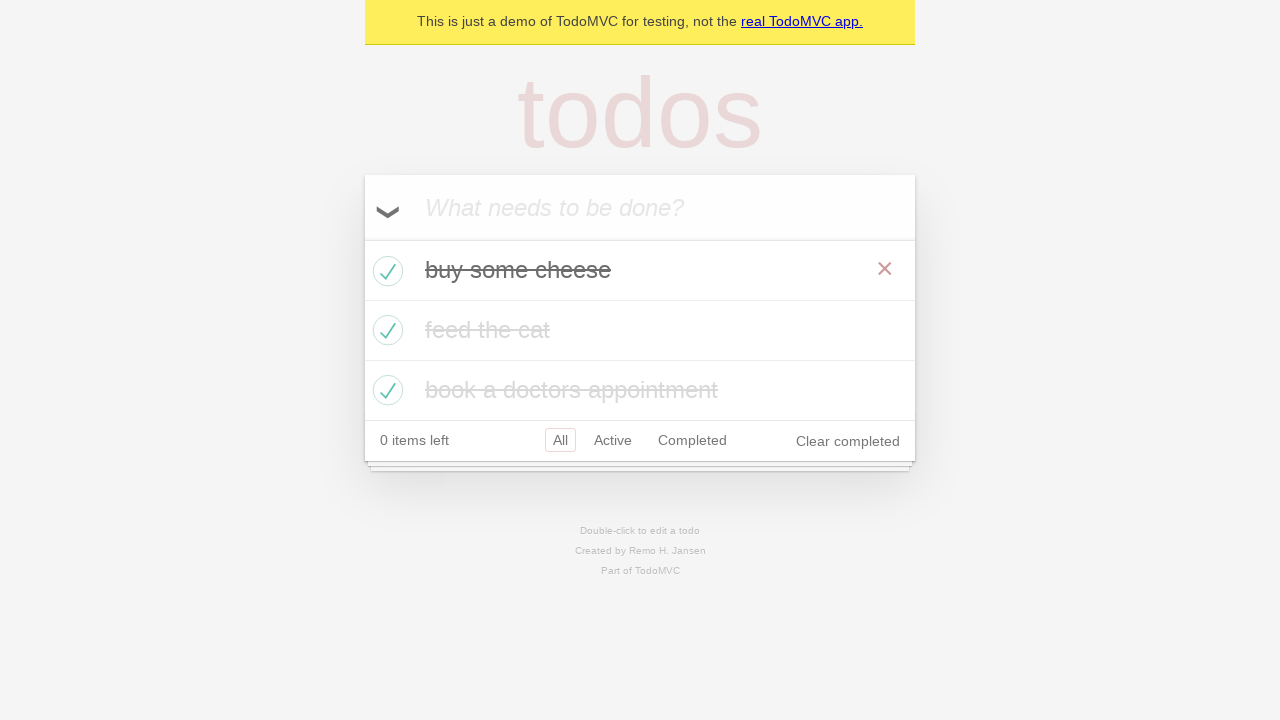

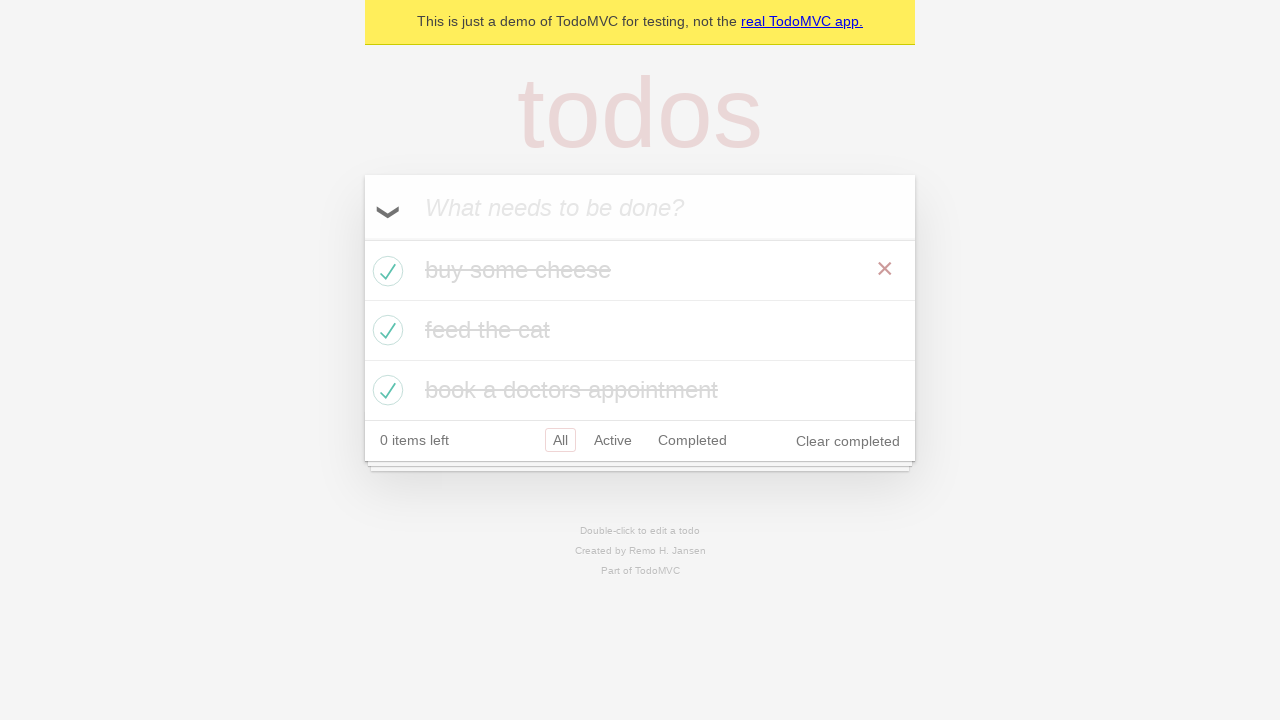